Tests JavaScript alert popup handling by clicking a button that triggers an alert and then accepting it

Starting URL: https://www.hyrtutorials.com/p/alertsdemo.html

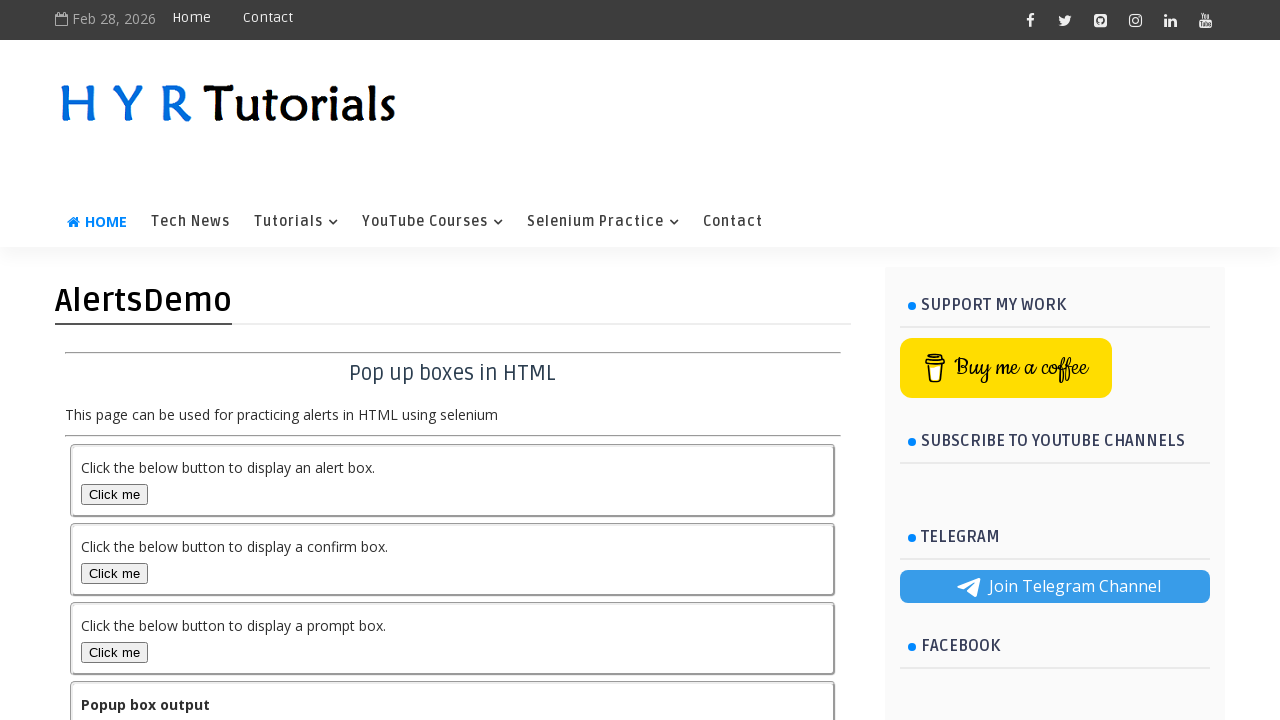

Clicked alert box button to trigger JavaScript alert at (114, 494) on button#alertBox
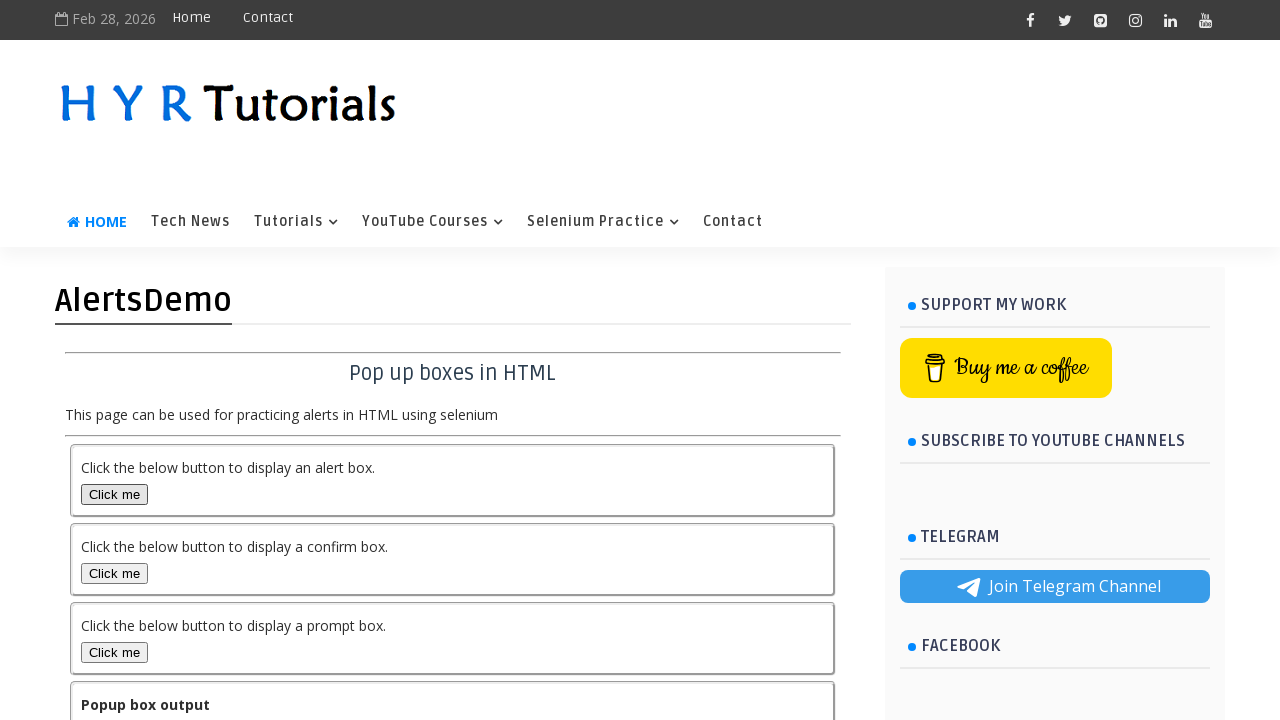

Set up dialog handler to accept alerts
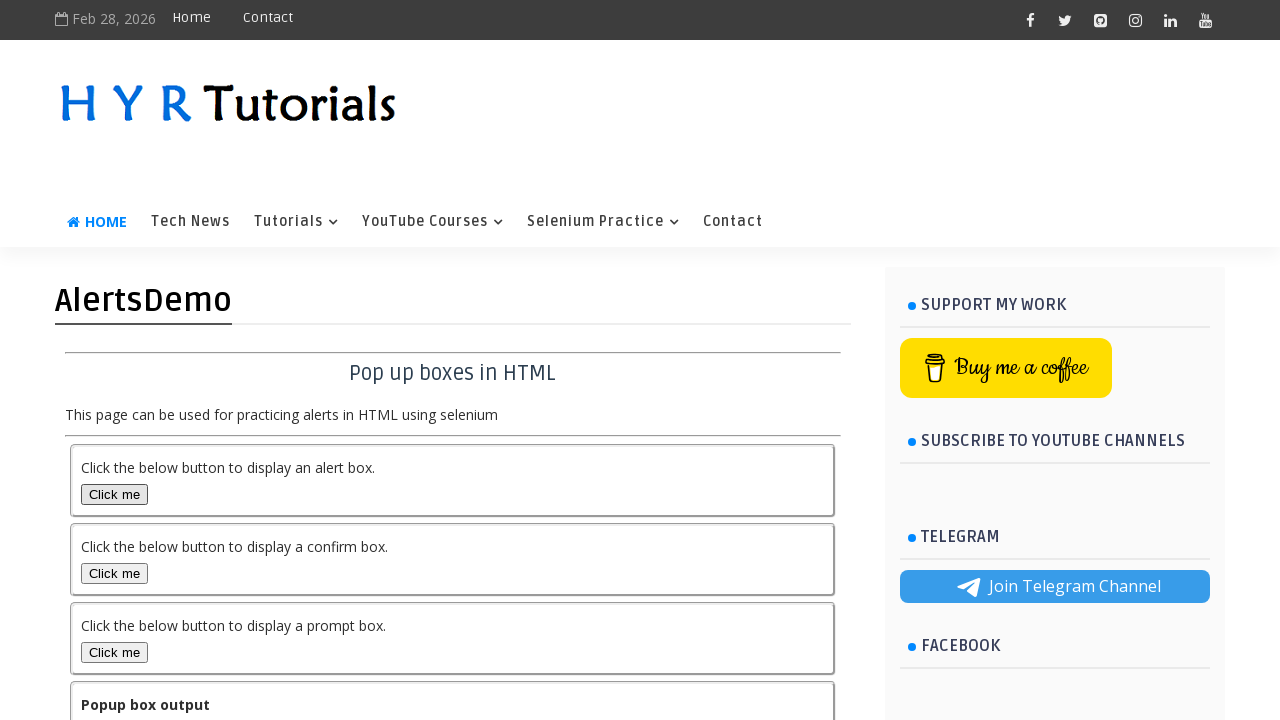

Clicked alert box button again and accepted the triggered alert at (114, 494) on button#alertBox
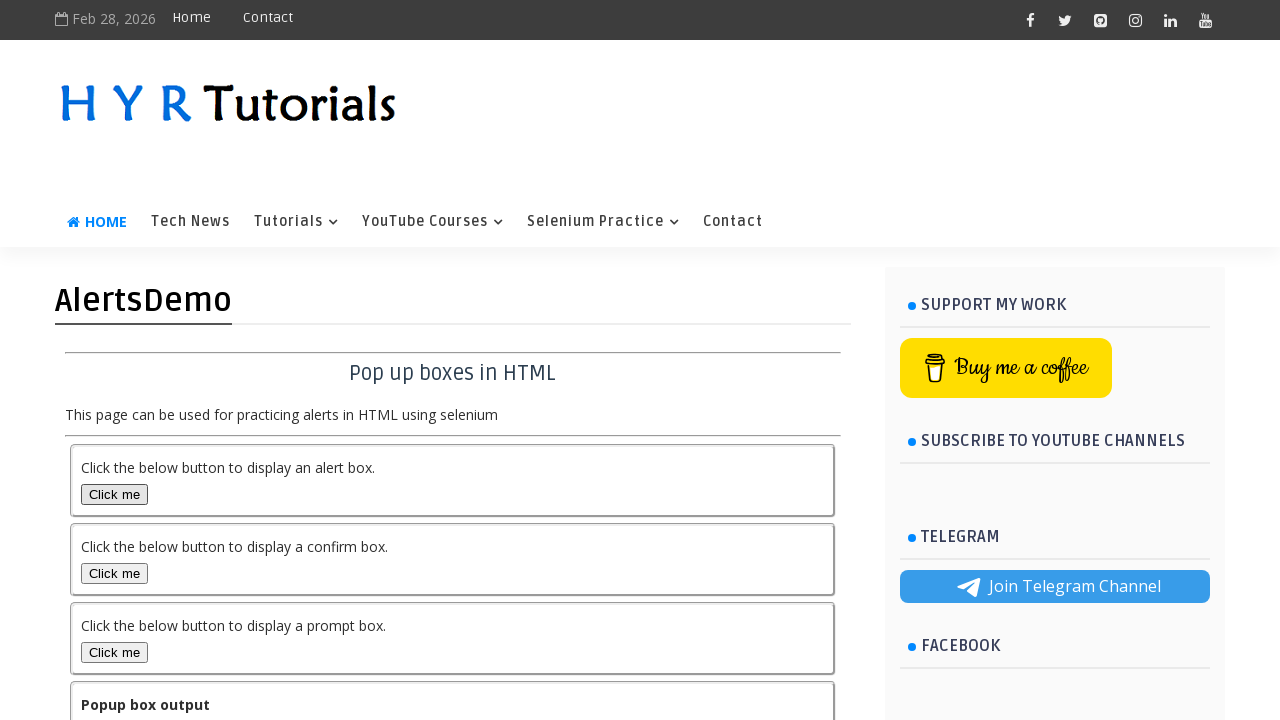

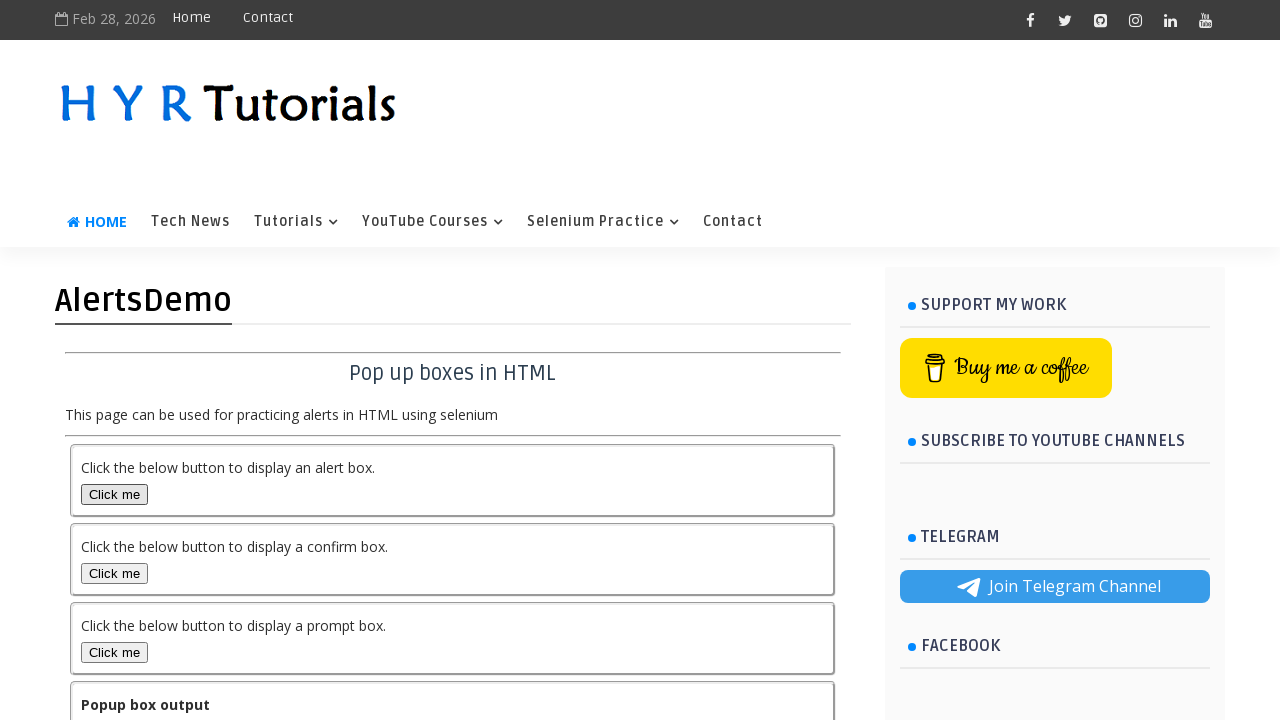